Opens Intertop website, opens a new tab navigating to a Java tutorial site, and verifies the URLs are different

Starting URL: https://intertop.ua/

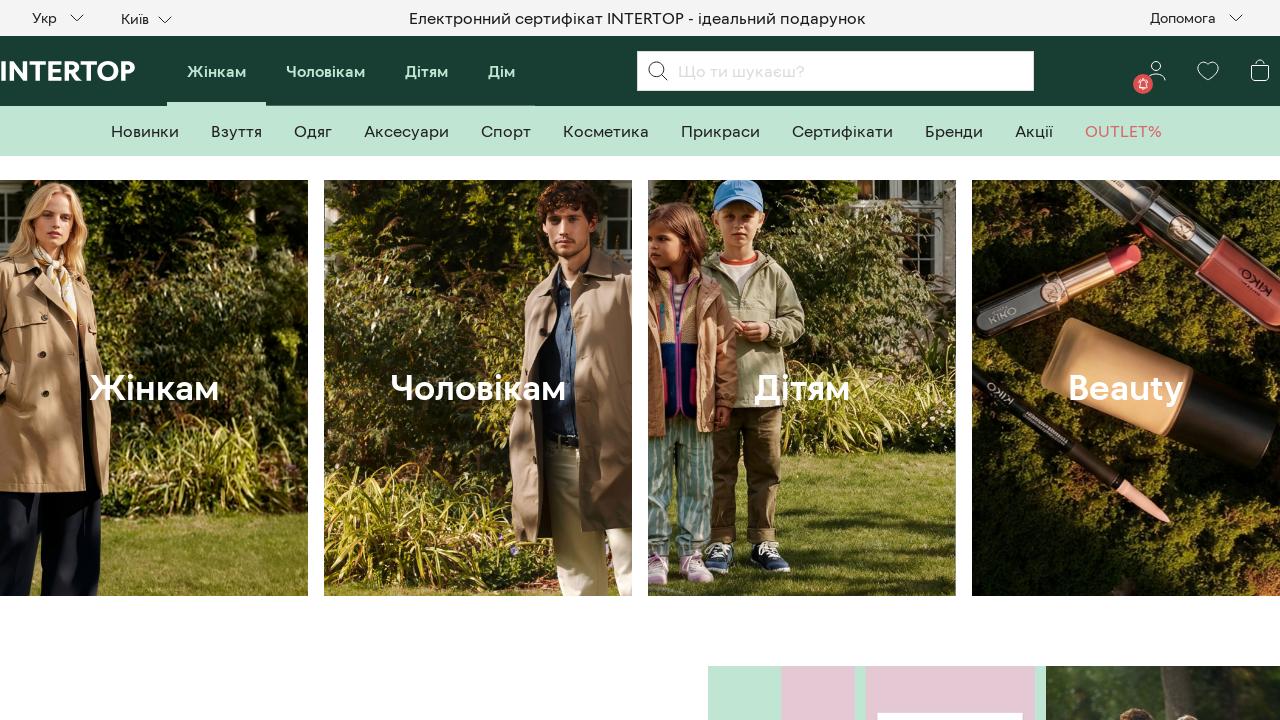

Stored Intertop website URL from first tab
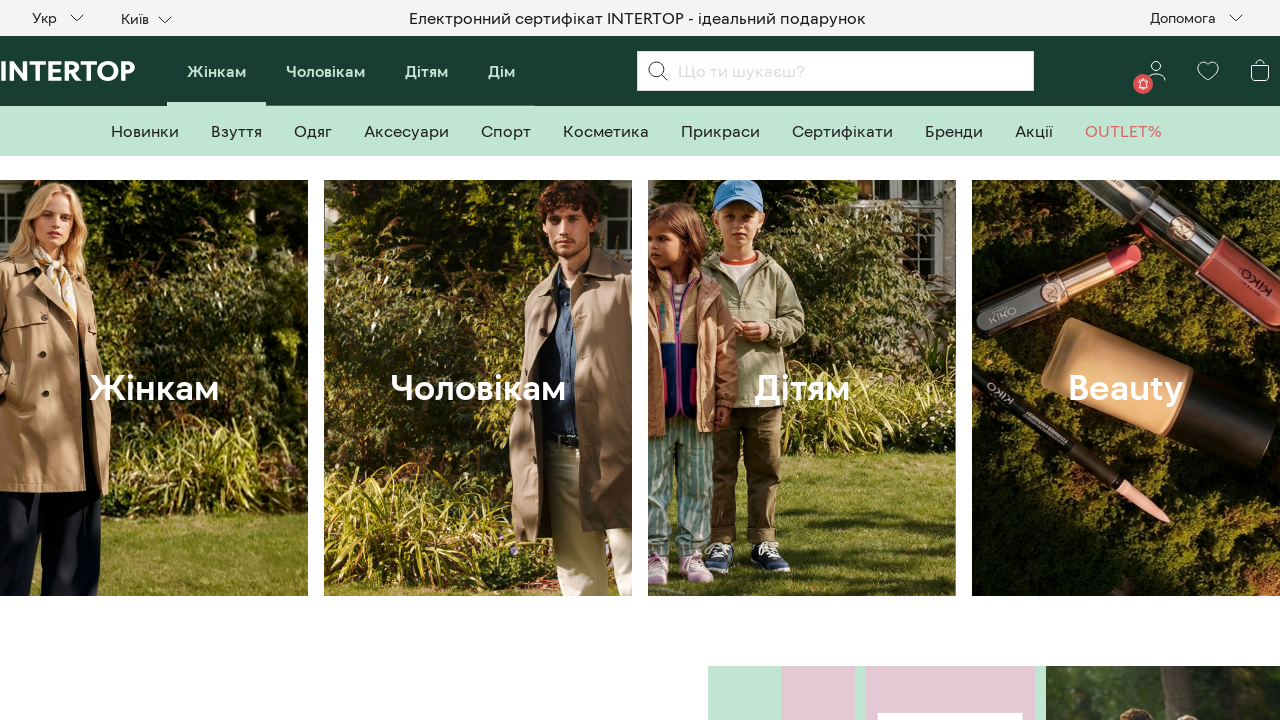

Opened a new browser tab
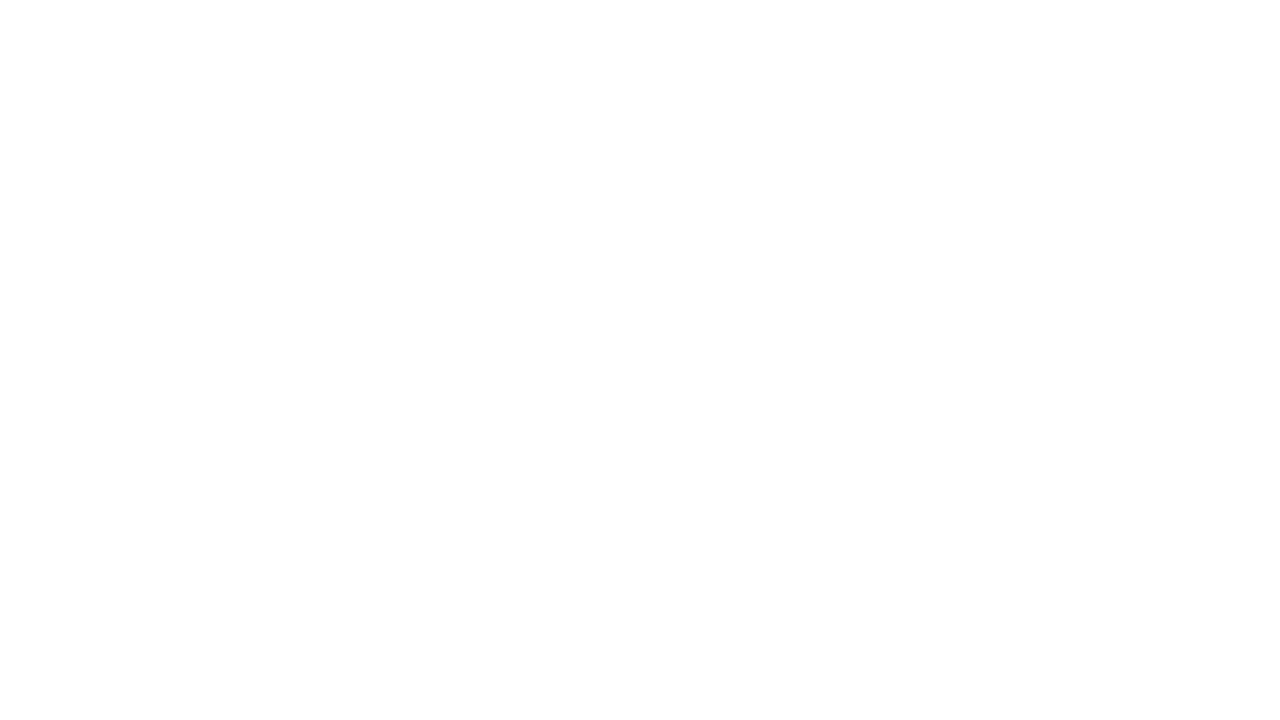

Navigated new tab to Java tutorial site (http://java-online.ru/blog-junit.xhtml)
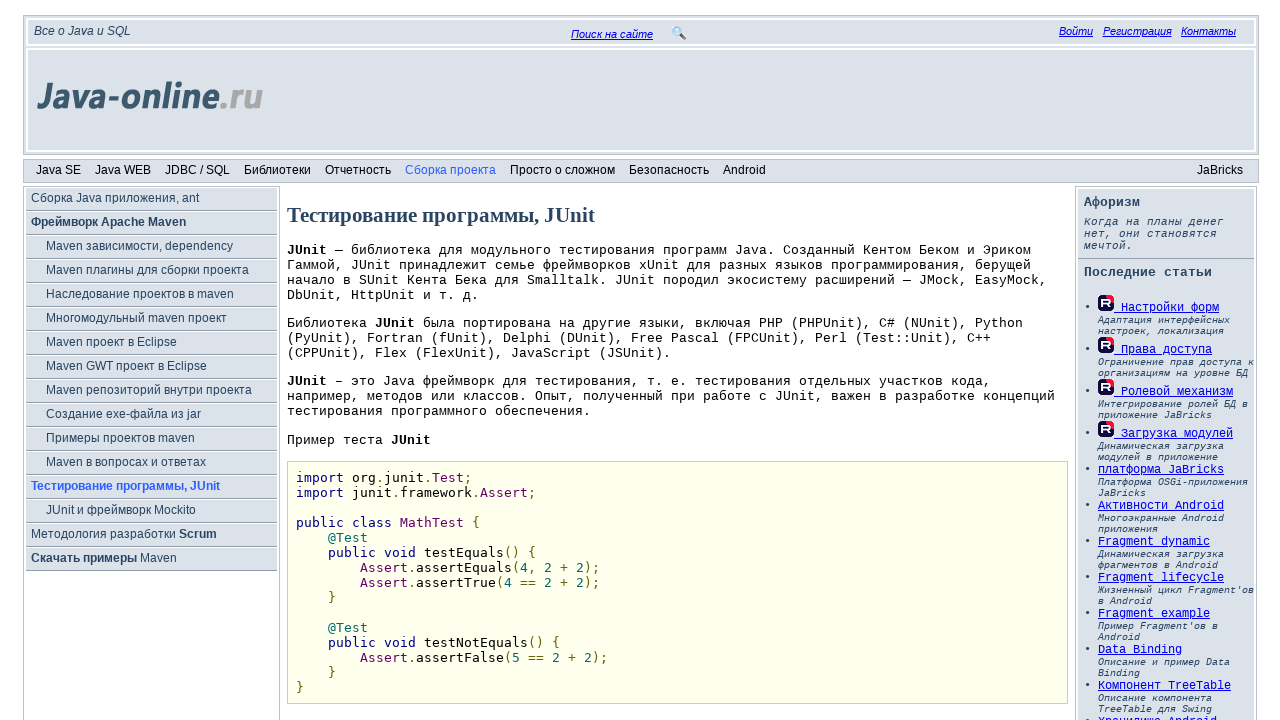

Waited for Java tutorial page to load completely
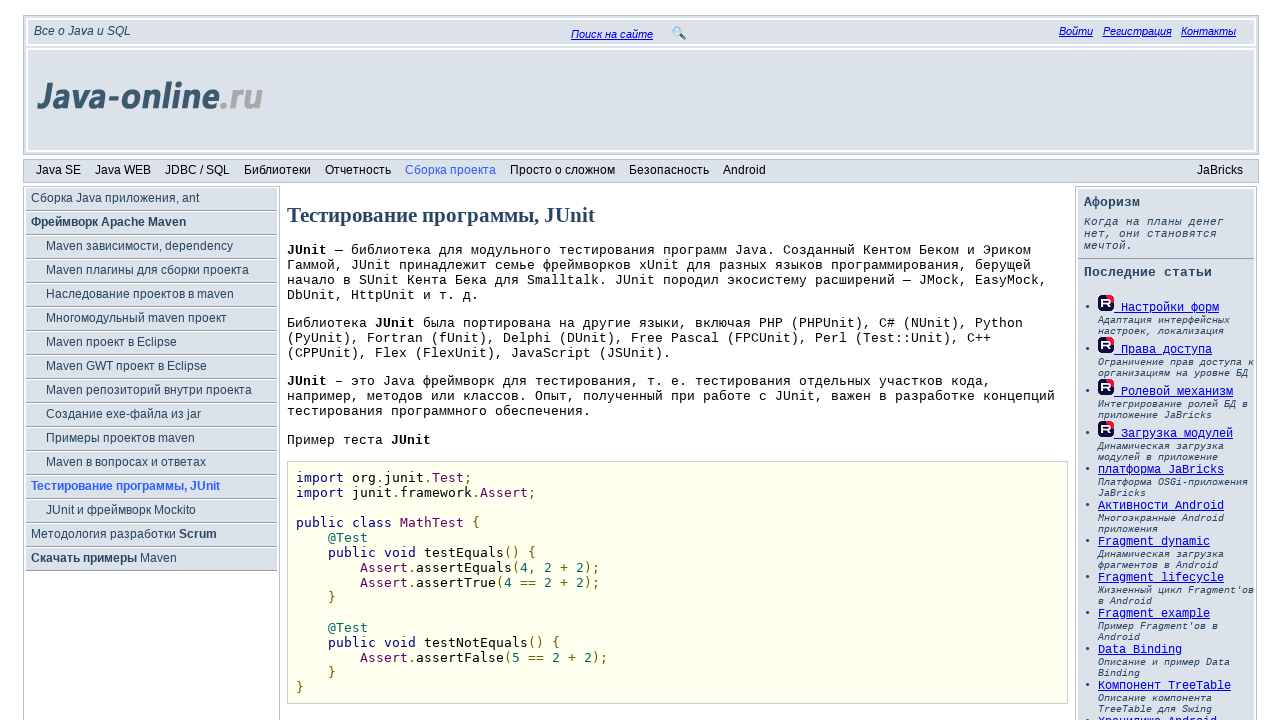

Stored Java tutorial website URL from new tab
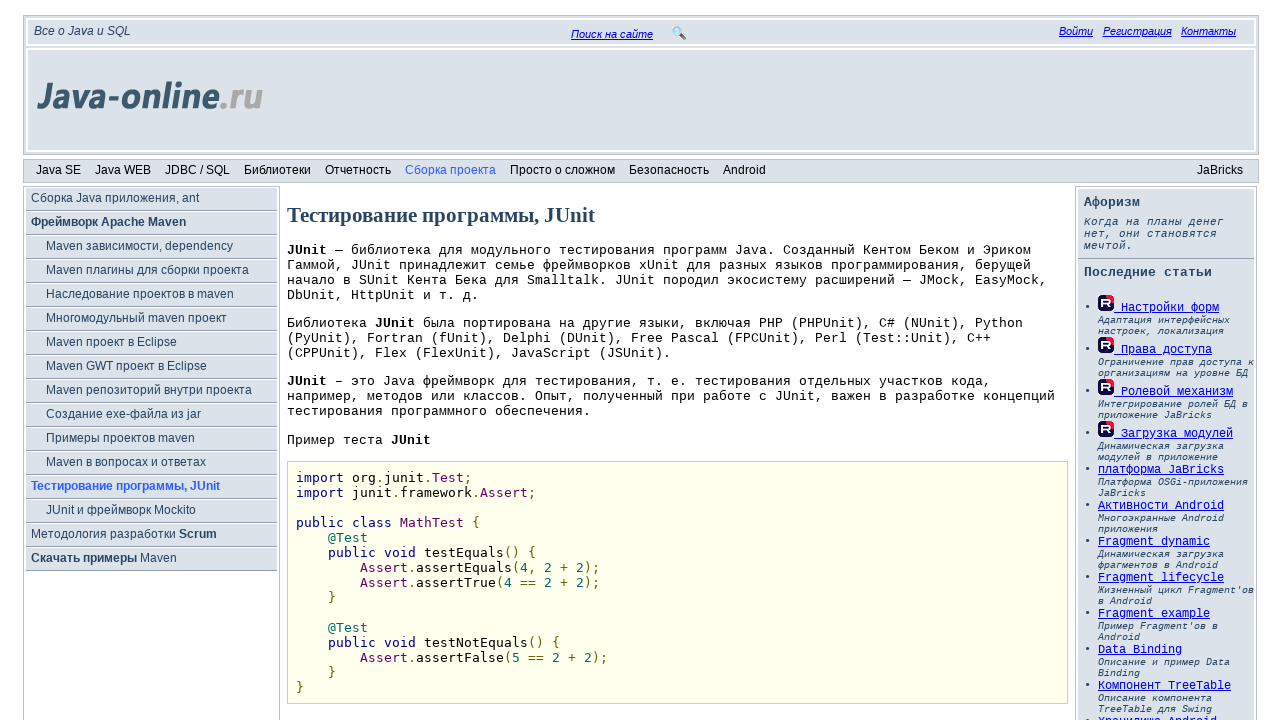

Verified that Intertop URL and Java tutorial URL are different
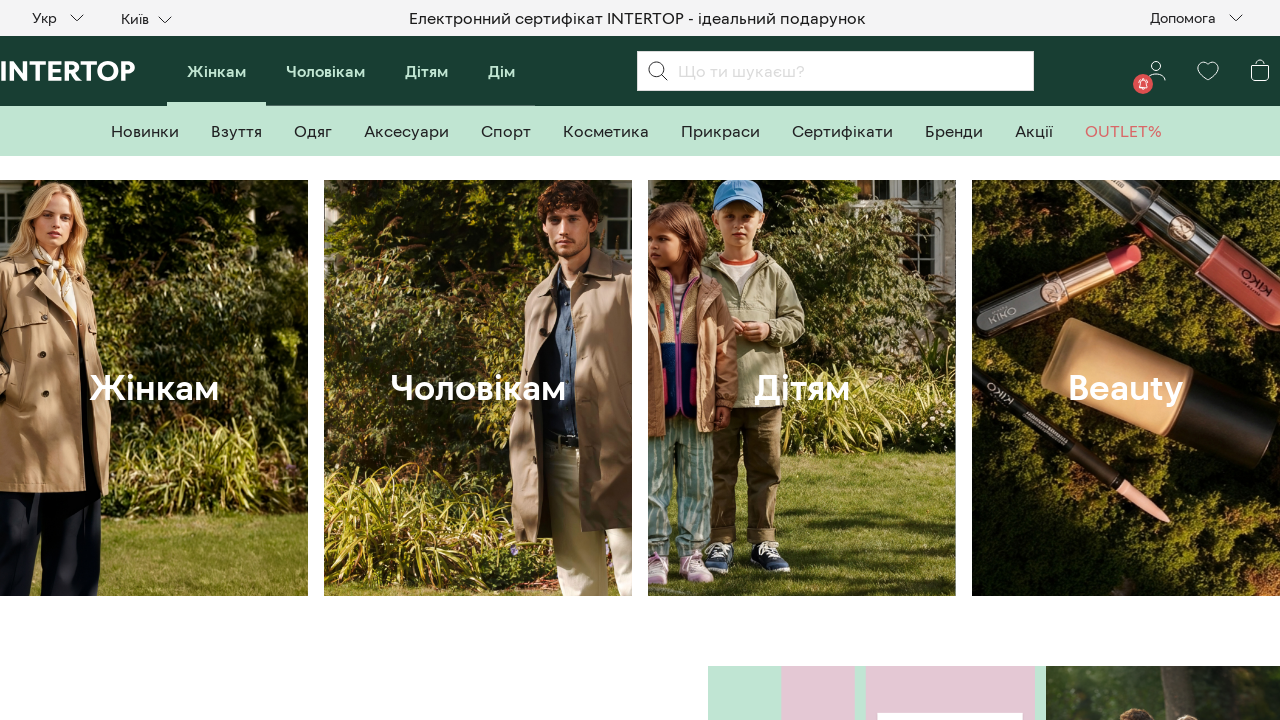

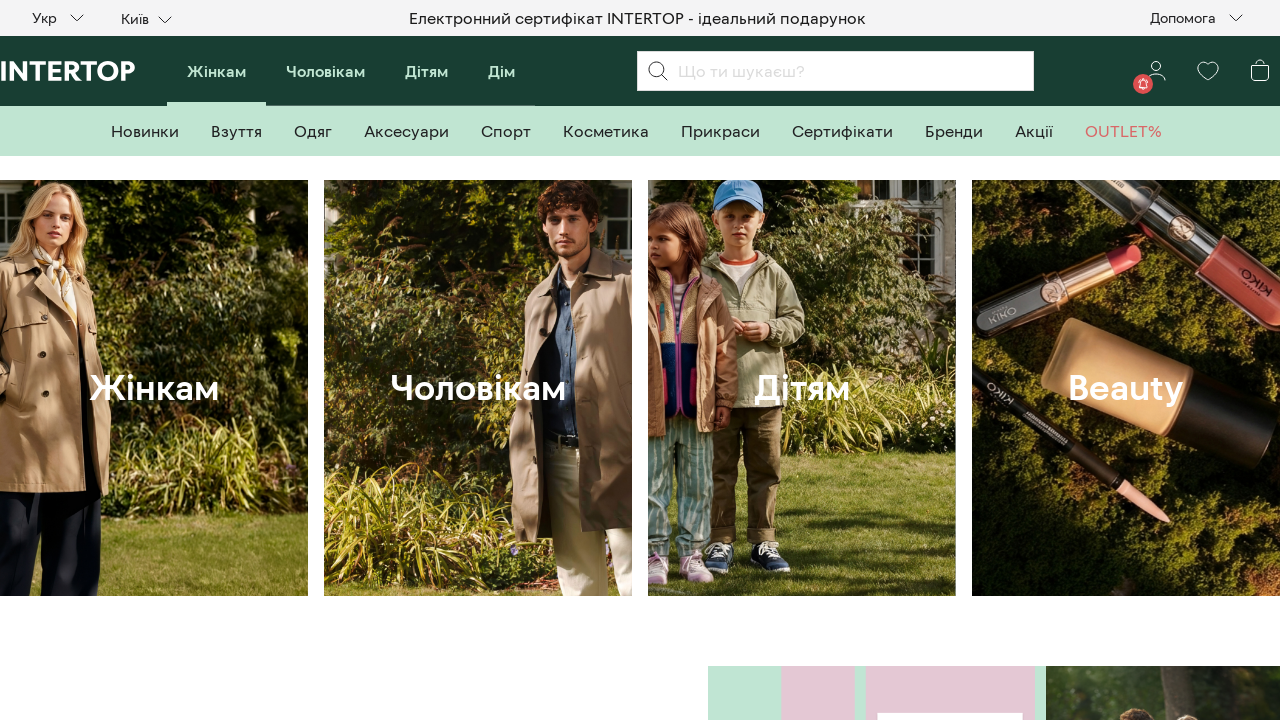